Tests JavaScript prompt alert handling by clicking a button to trigger a prompt, entering text into the prompt, and accepting it

Starting URL: https://the-internet.herokuapp.com/javascript_alerts

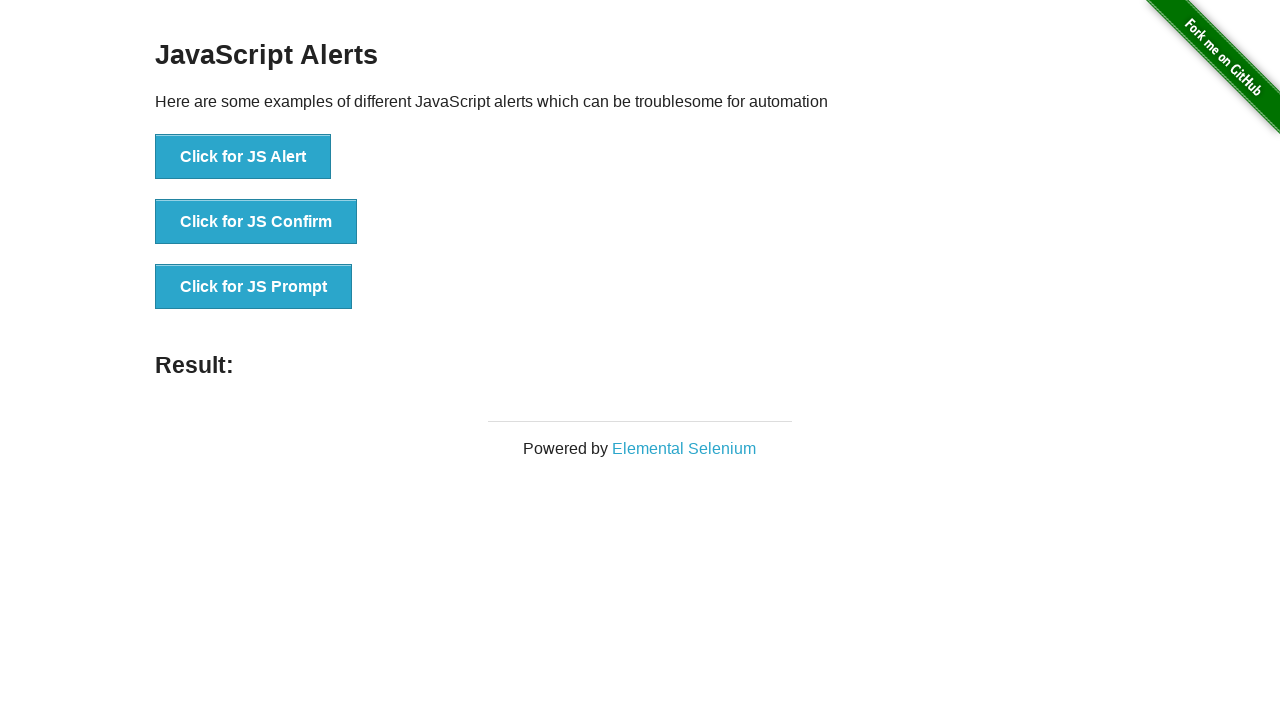

Clicked button to trigger JS Prompt dialog at (254, 287) on xpath=//button[text()='Click for JS Prompt']
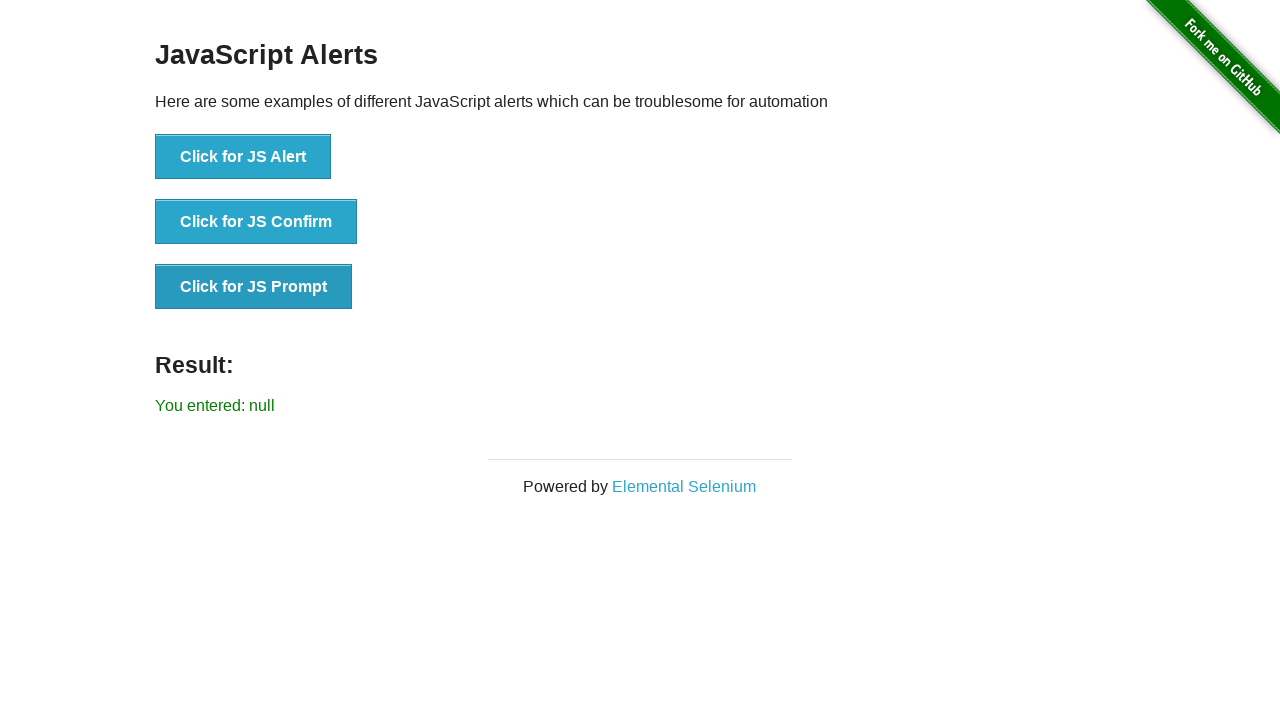

Set up dialog handler to accept prompt with text 'Abhishek Bhat'
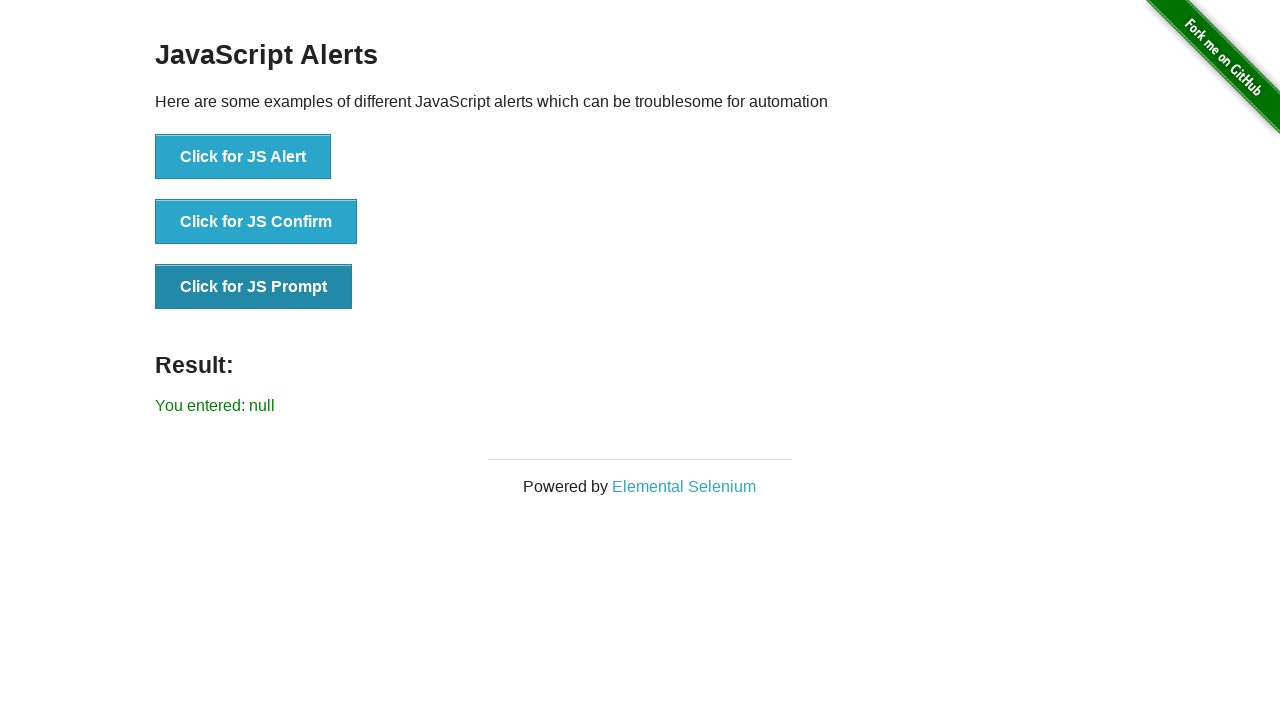

Re-clicked button to trigger JS Prompt with dialog handler active at (254, 287) on xpath=//button[text()='Click for JS Prompt']
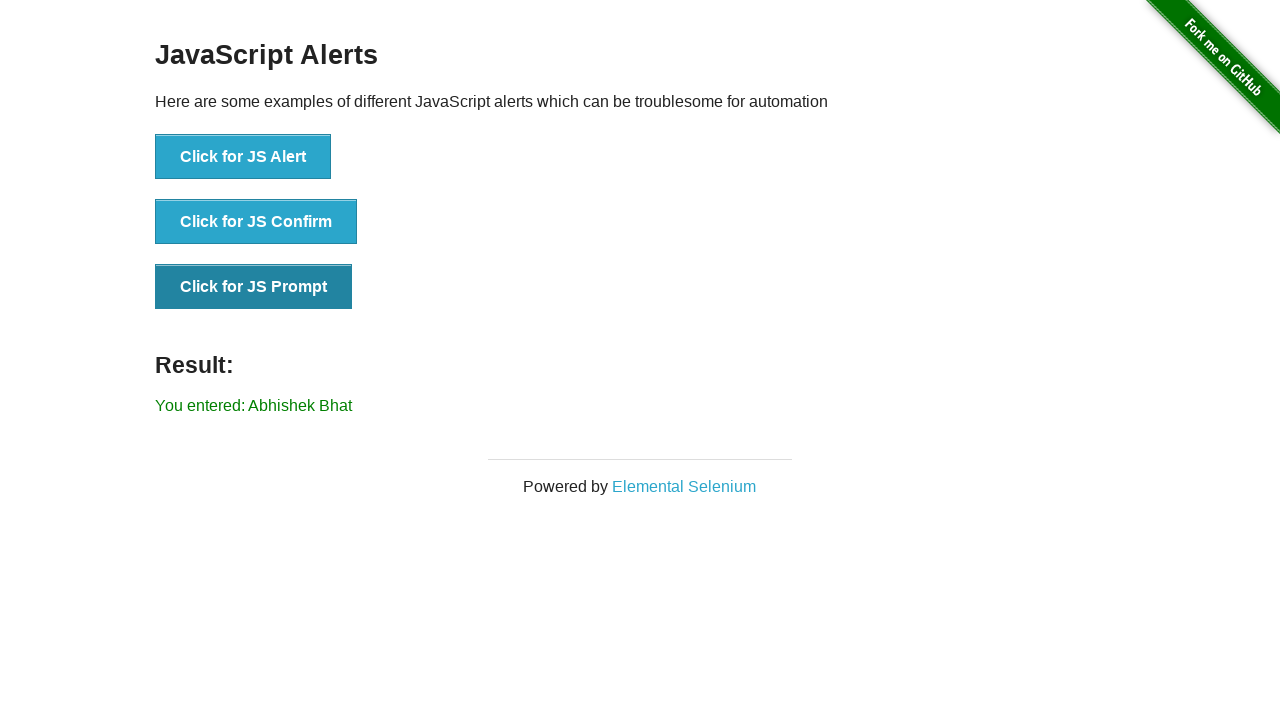

Prompt result text appeared on page
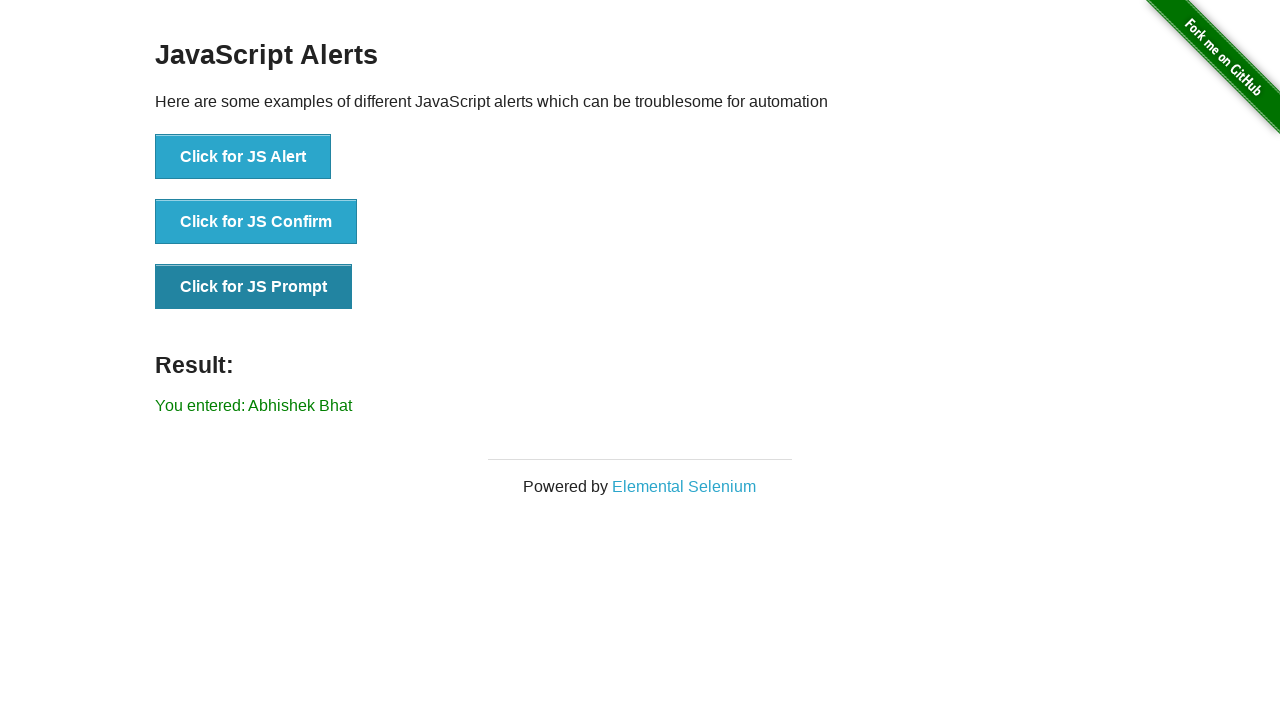

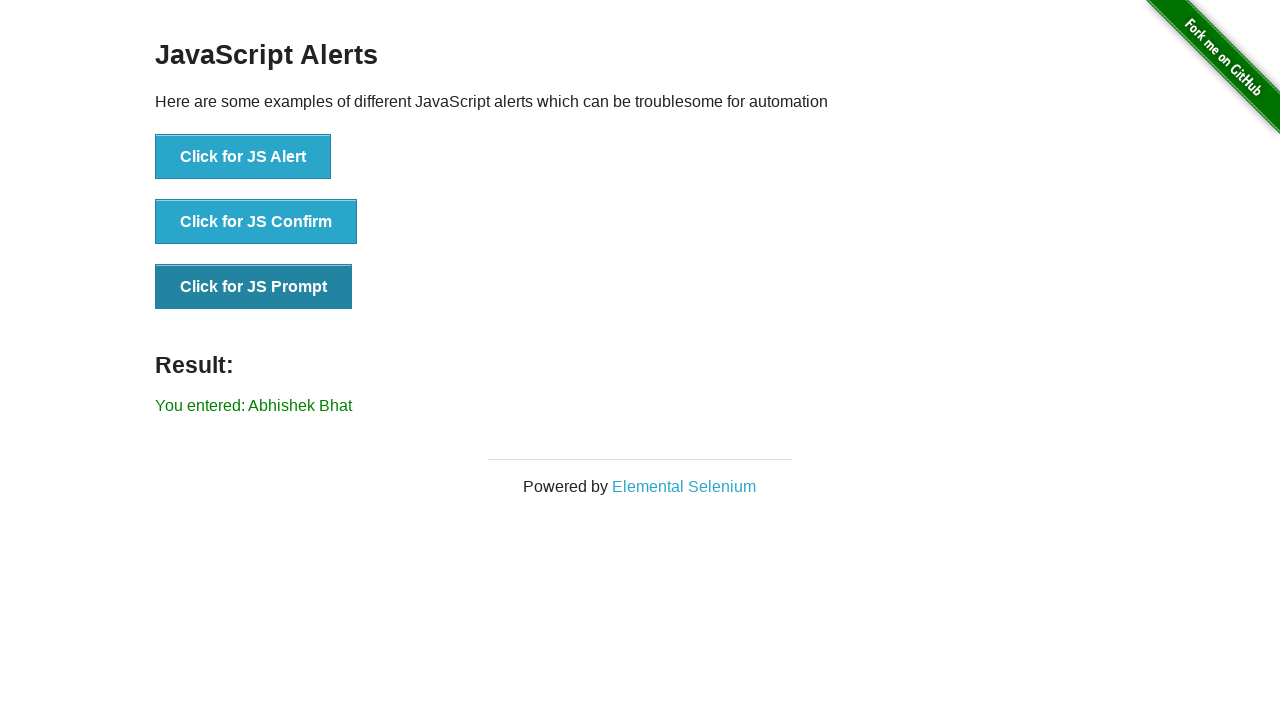